Tests complete registration flow from sign-up through business details to terms and conditions, checking the checkbox and submitting to reach completion

Starting URL: http://qa-test-v1.s3-website-ap-southeast-2.amazonaws.com/

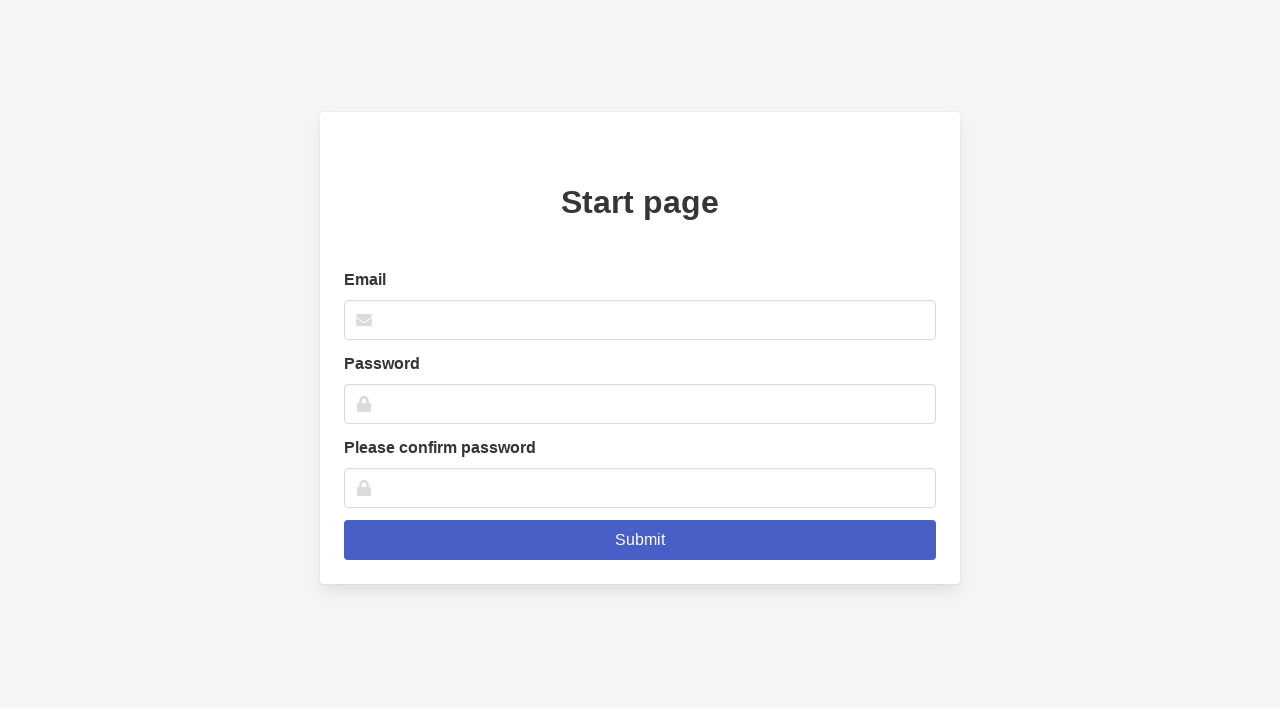

Clicked on email input field at (640, 320) on xpath=//*[@id='root']/div/div/div/div/div/form/div[1]/div/input
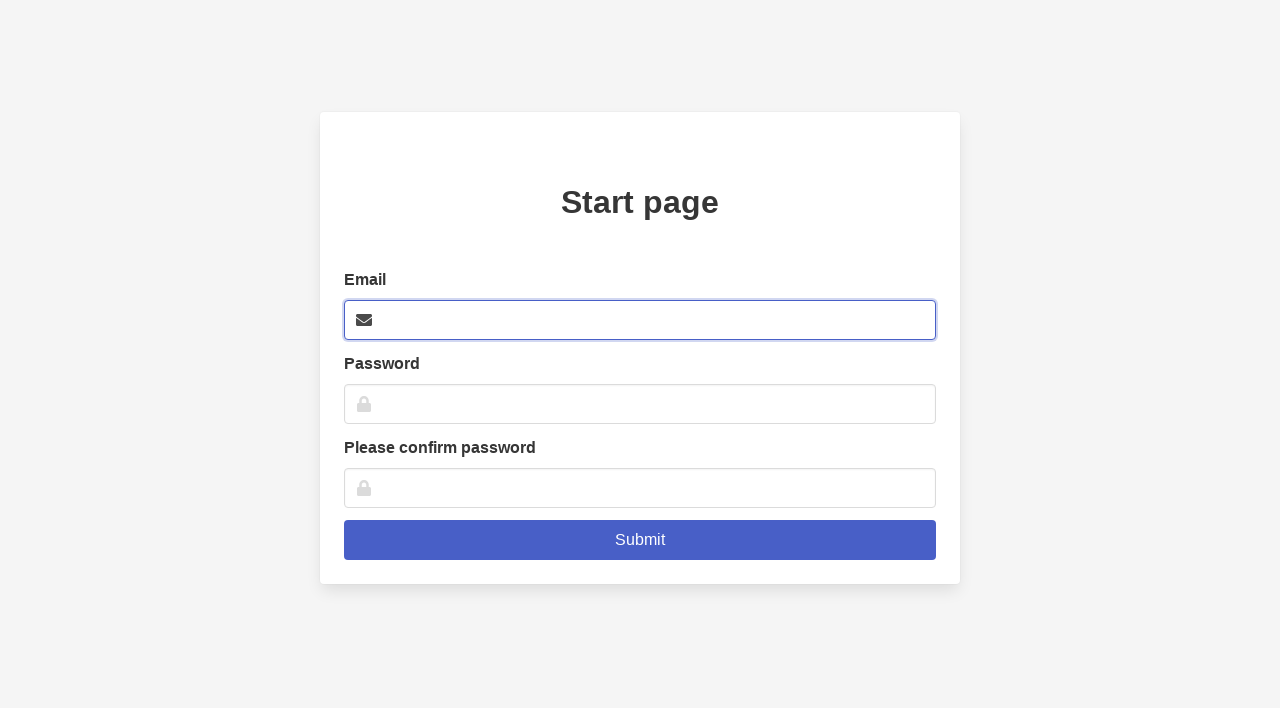

Filled email field with 'mike.wilson@email.com' on xpath=//*[@id='root']/div/div/div/div/div/form/div[1]/div/input
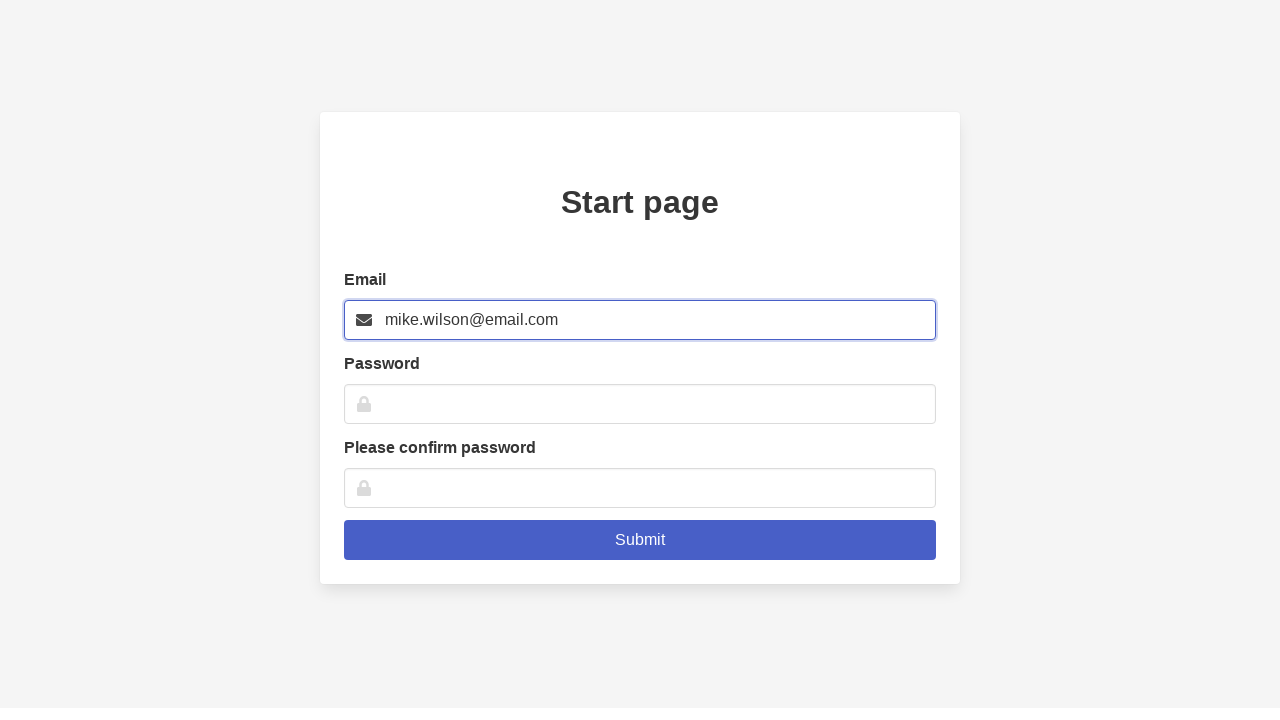

Clicked on password input field at (640, 404) on xpath=//*[@id='root']/div/div/div/div/div/form/div[2]/div/input
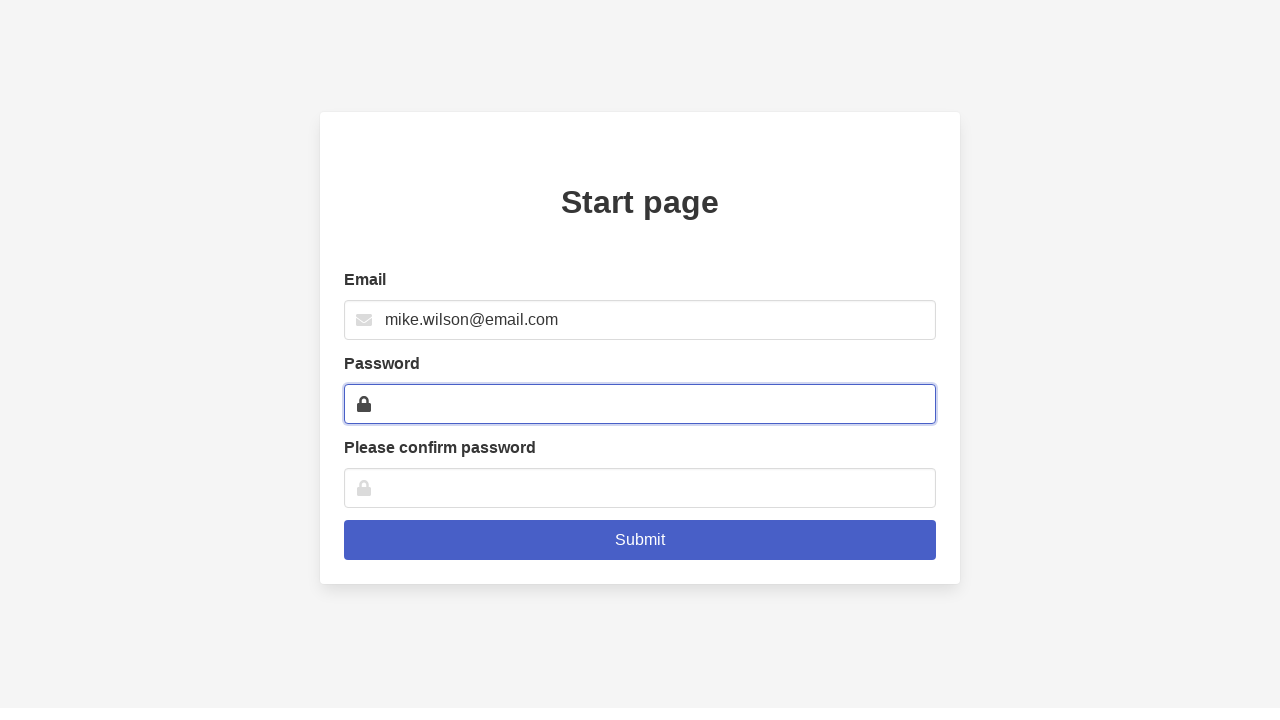

Filled password field with 'MyPassword789' on xpath=//*[@id='root']/div/div/div/div/div/form/div[2]/div/input
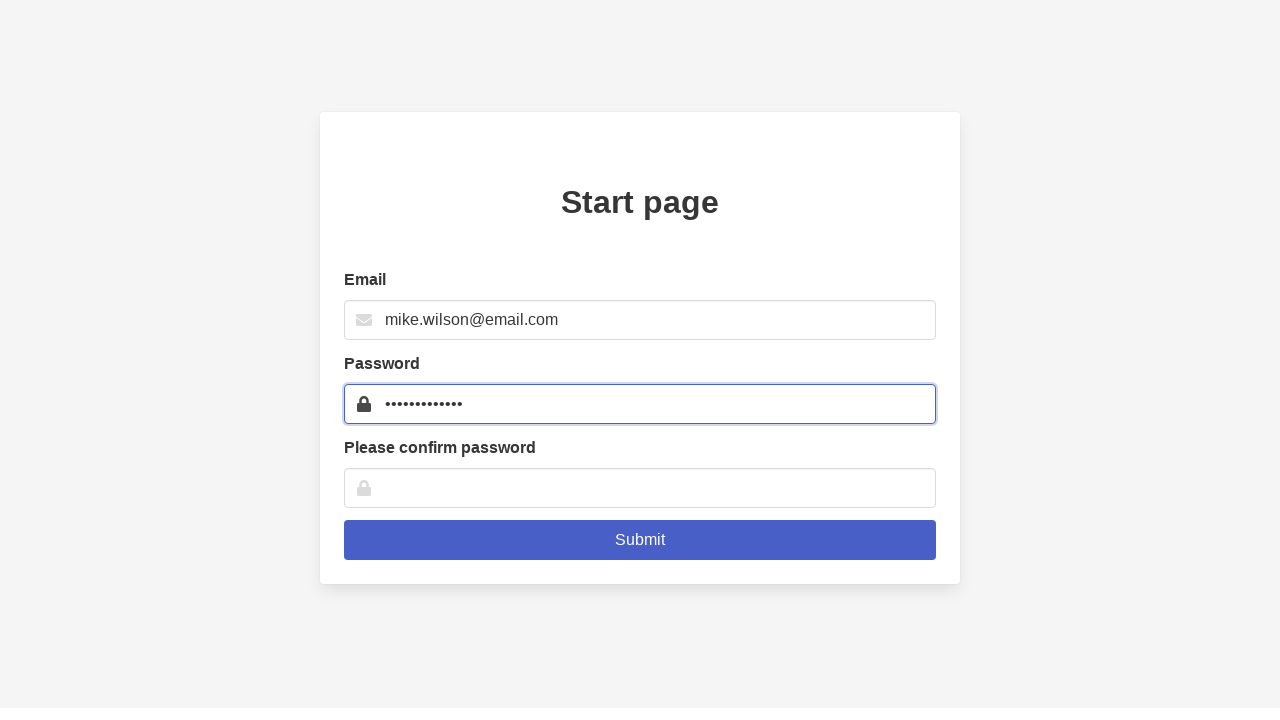

Clicked on confirm password input field at (640, 488) on xpath=//*[@id='root']/div/div/div/div/div/form/div[3]/div/input
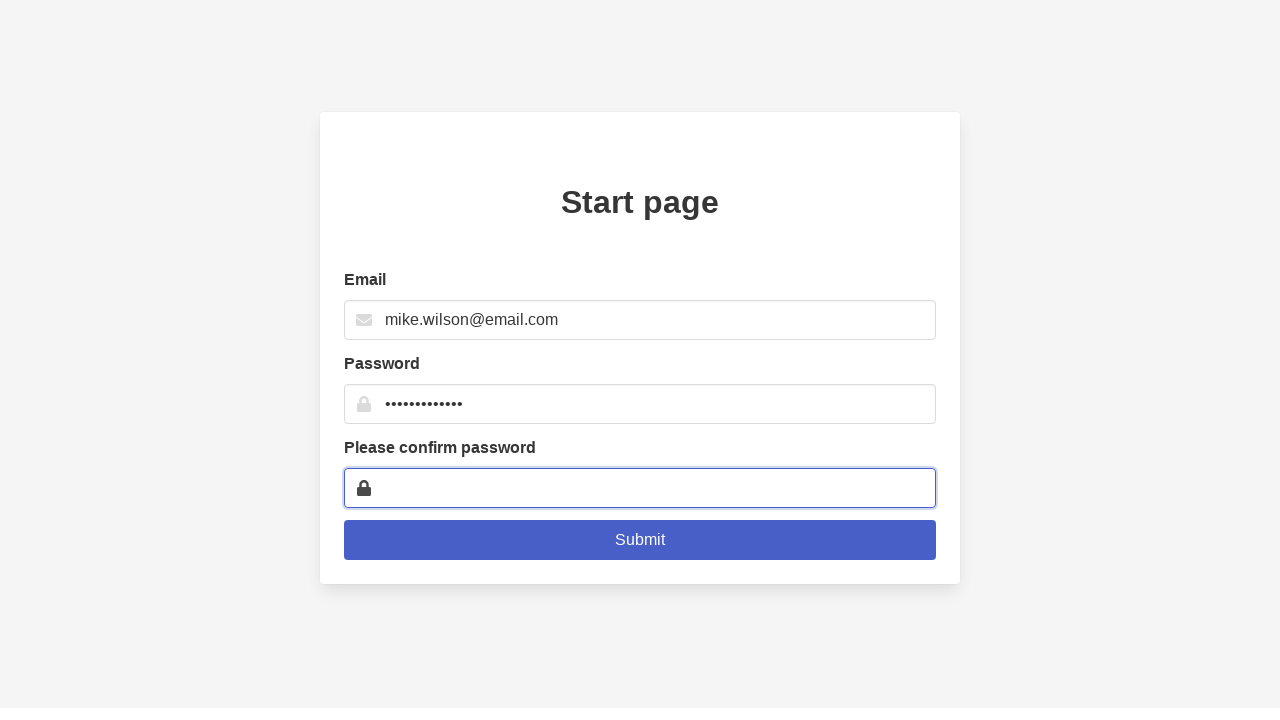

Filled confirm password field with 'MyPassword789' on xpath=//*[@id='root']/div/div/div/div/div/form/div[3]/div/input
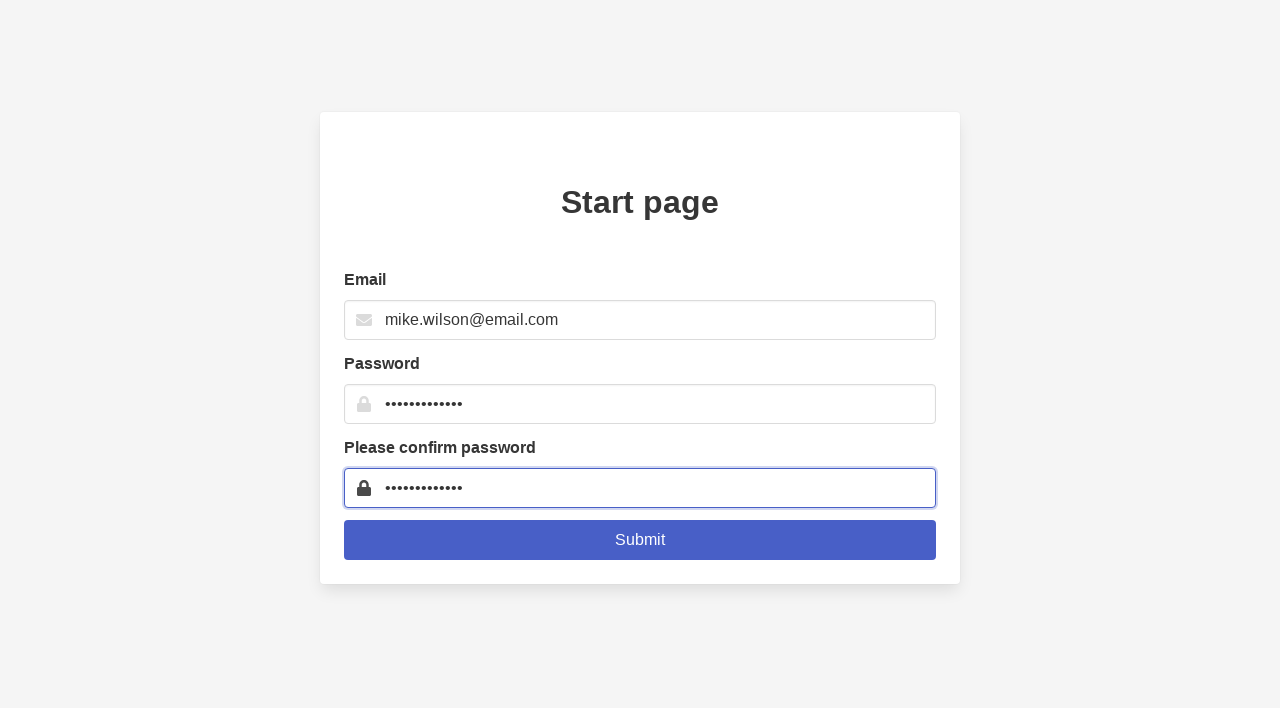

Clicked Submit button to proceed from sign-up page at (640, 540) on .is-link
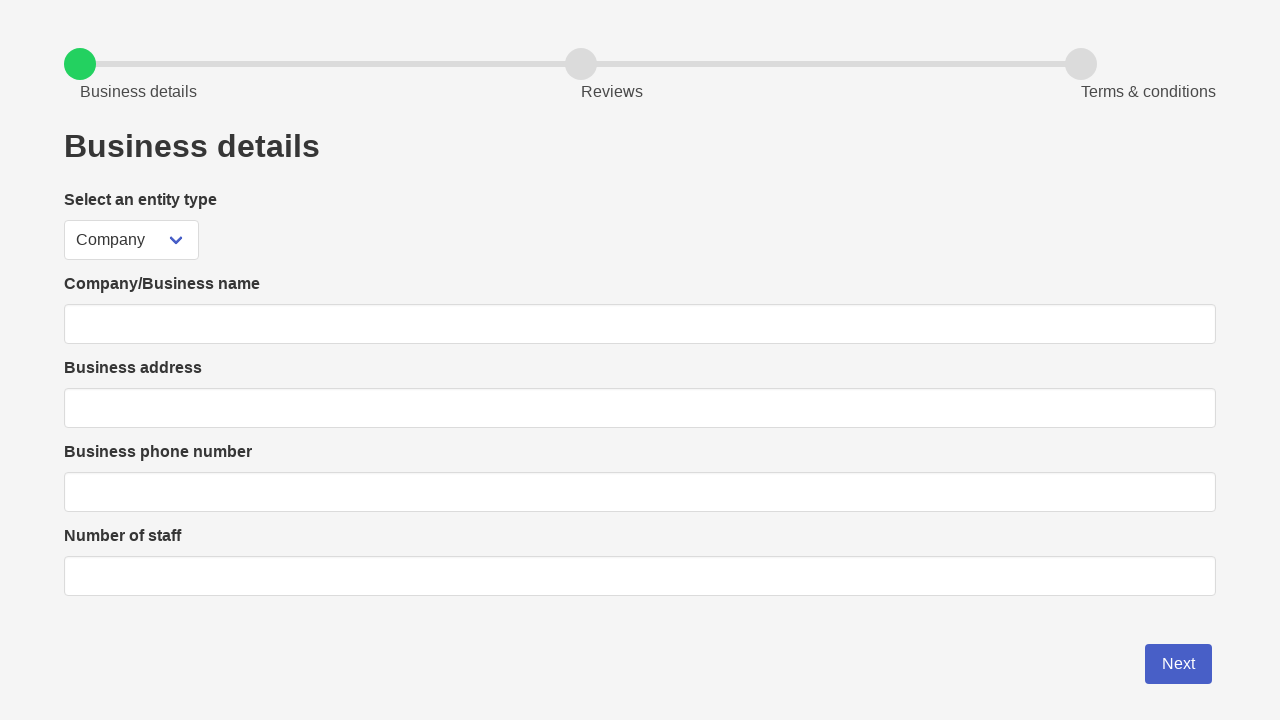

Waited for Business details page to load
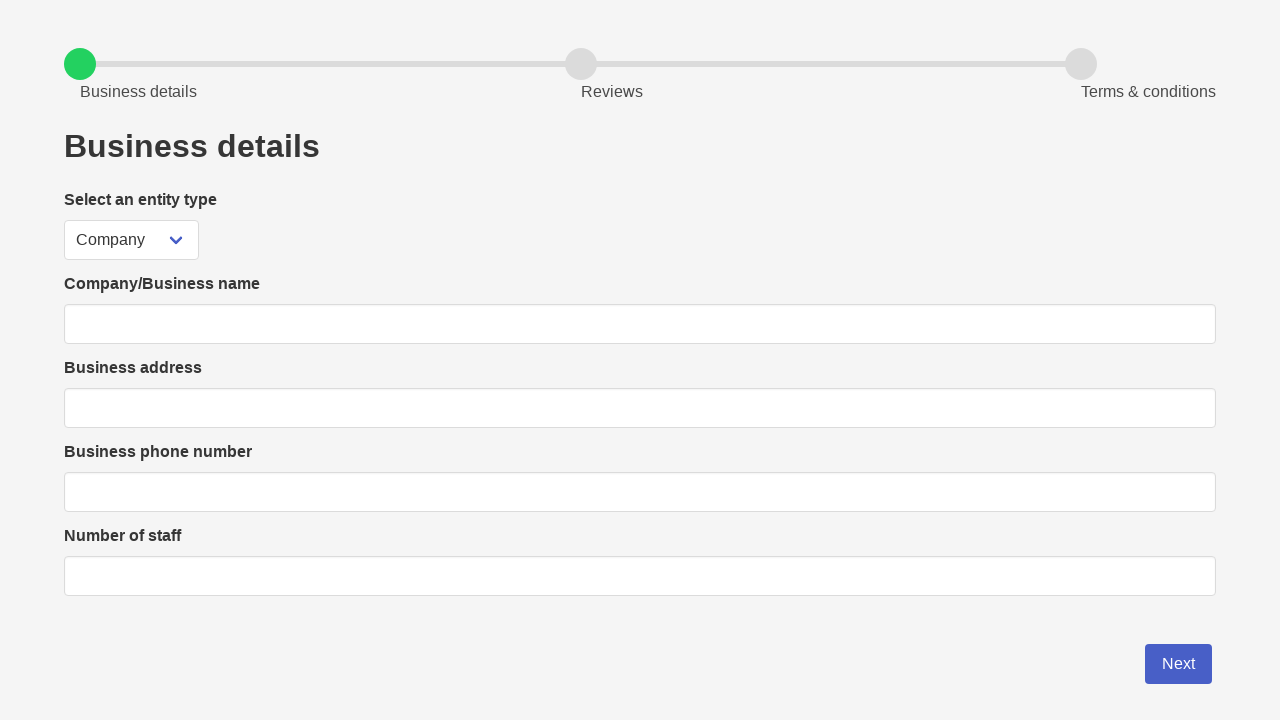

Clicked on company name input field at (640, 324) on xpath=//*[@id='root']/div/div/div/form/div[2]/div[1]/div/input
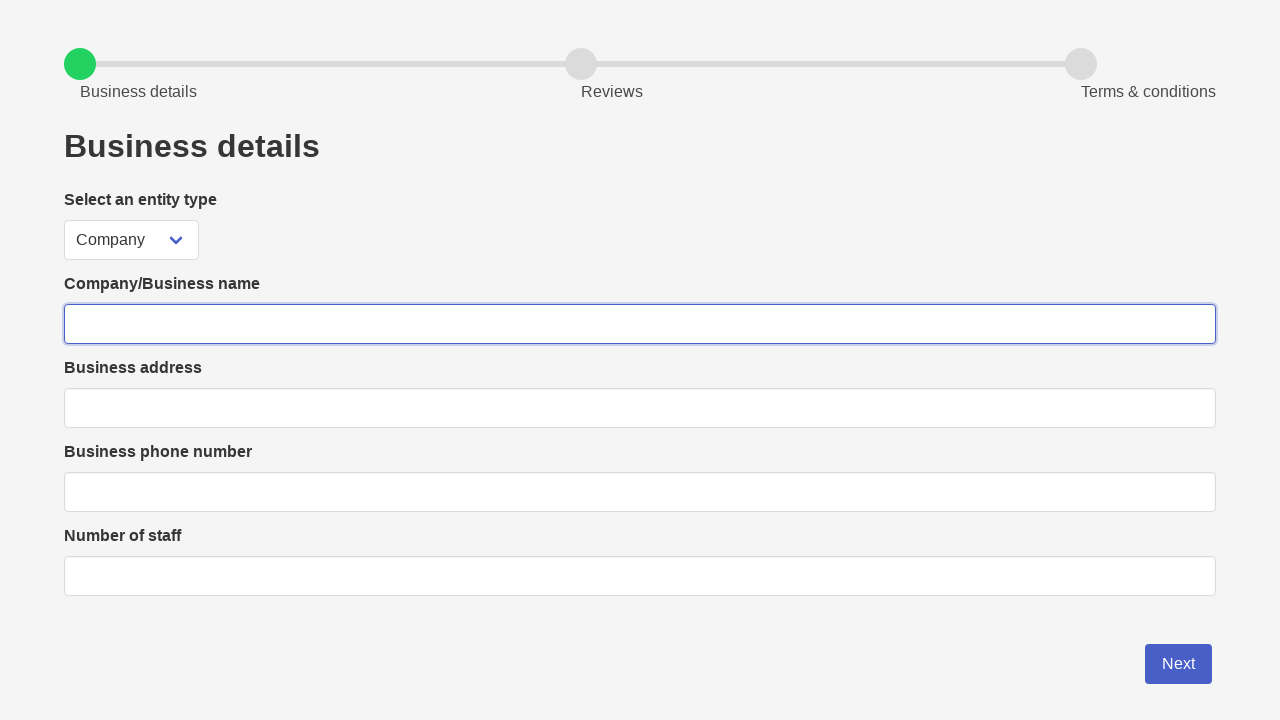

Filled company name field with 'TechCorp Ltd' on xpath=//*[@id='root']/div/div/div/form/div[2]/div[1]/div/input
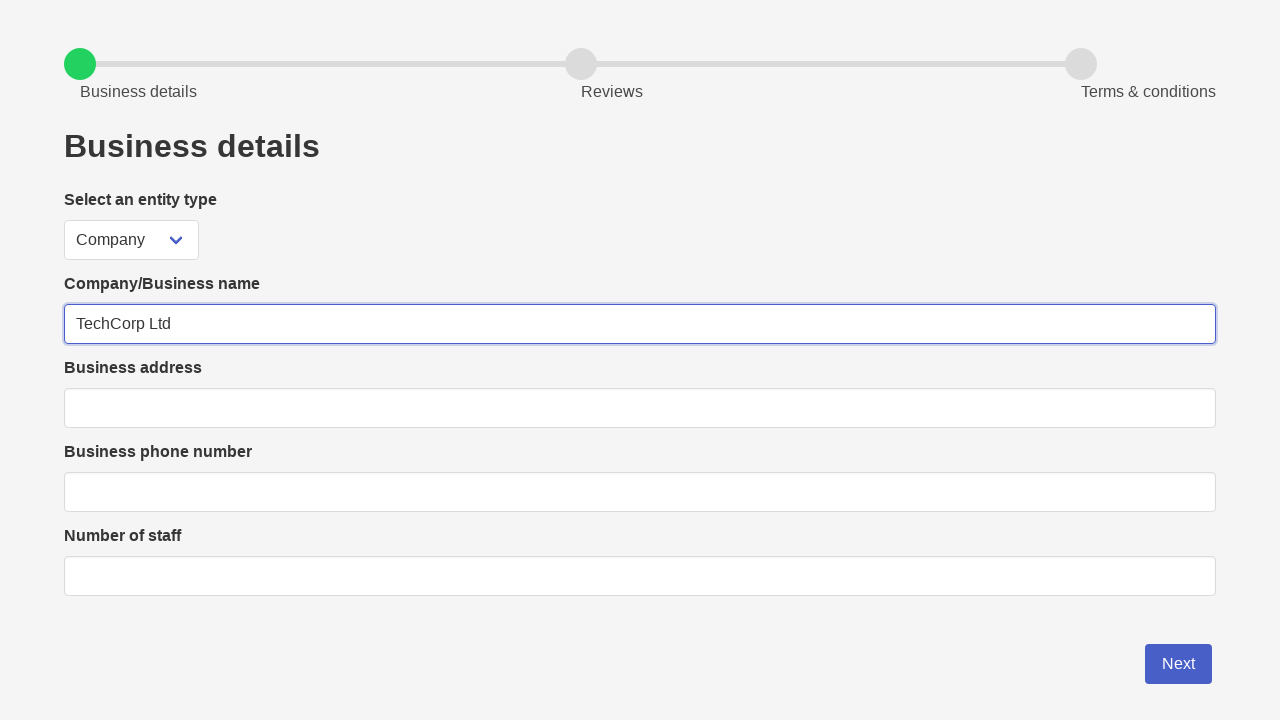

Clicked on address input field at (640, 408) on xpath=//*[@id='root']/div/div/div/form/div[2]/div[2]/div/input
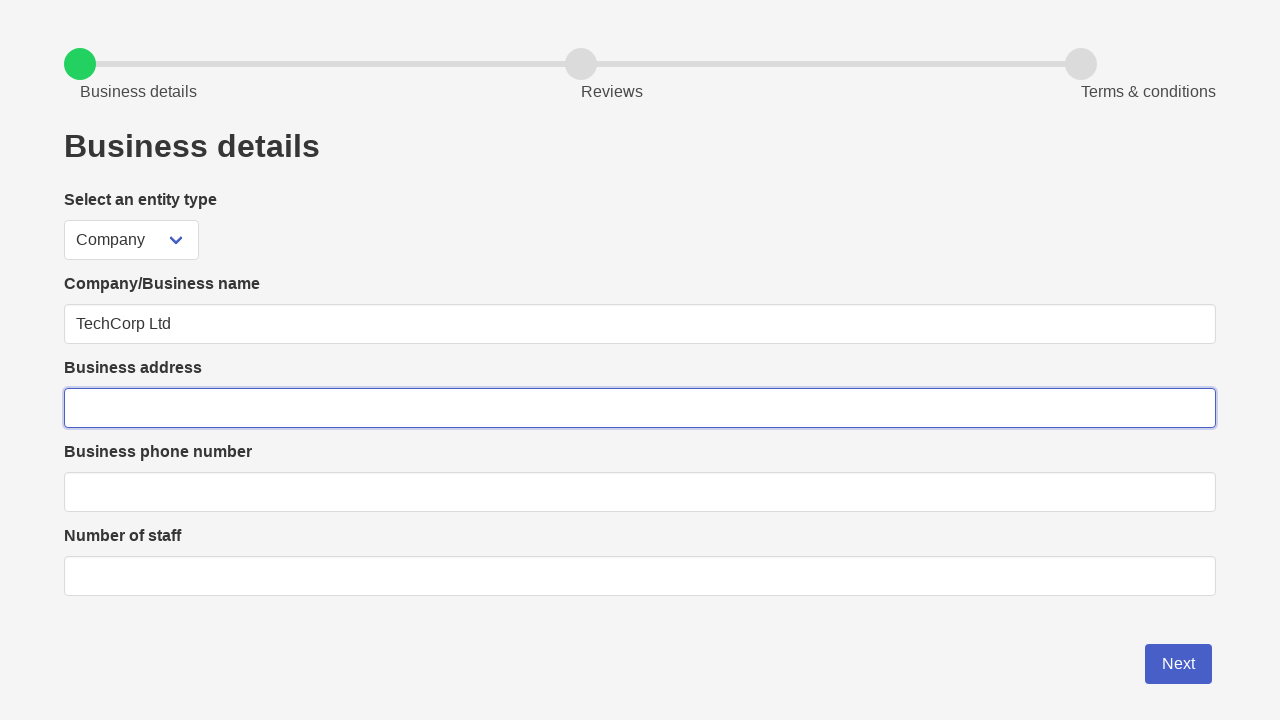

Filled address field with '123 Main Street' on xpath=//*[@id='root']/div/div/div/form/div[2]/div[2]/div/input
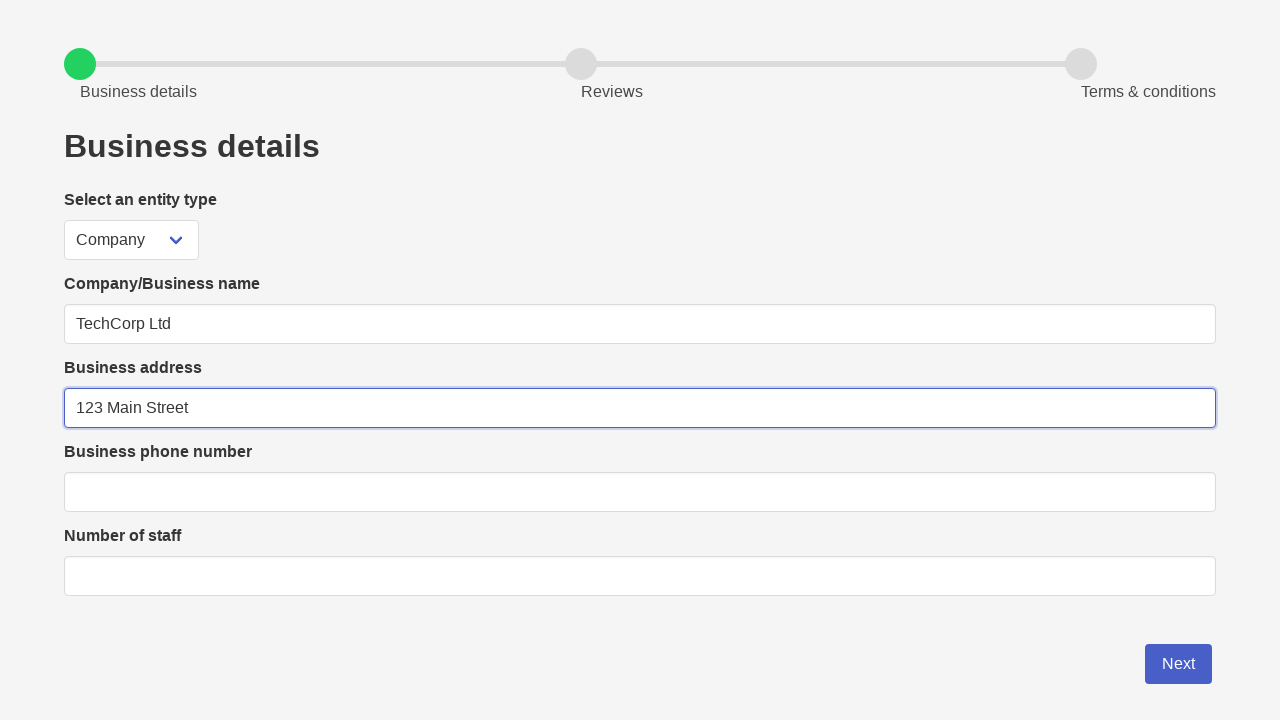

Clicked on phone input field at (640, 492) on xpath=//*[@id='root']/div/div/div/form/div[2]/div[3]/div/input
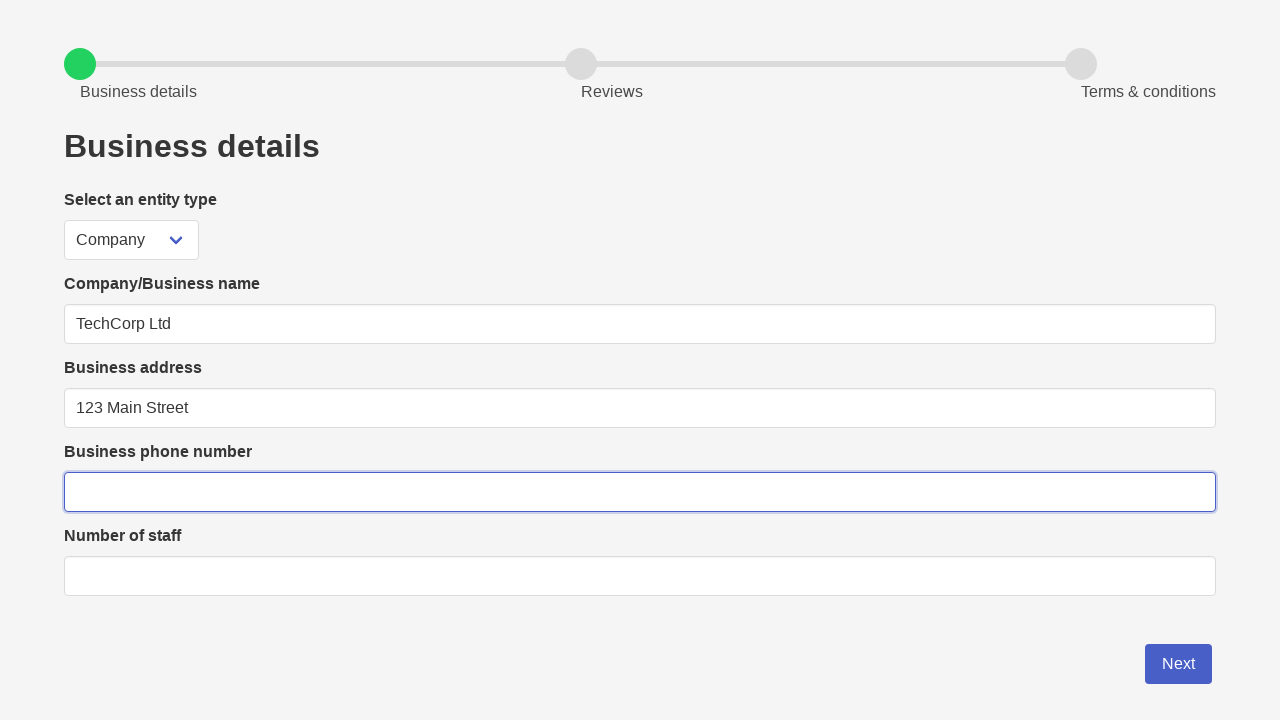

Filled phone field with '0211234567' on xpath=//*[@id='root']/div/div/div/form/div[2]/div[3]/div/input
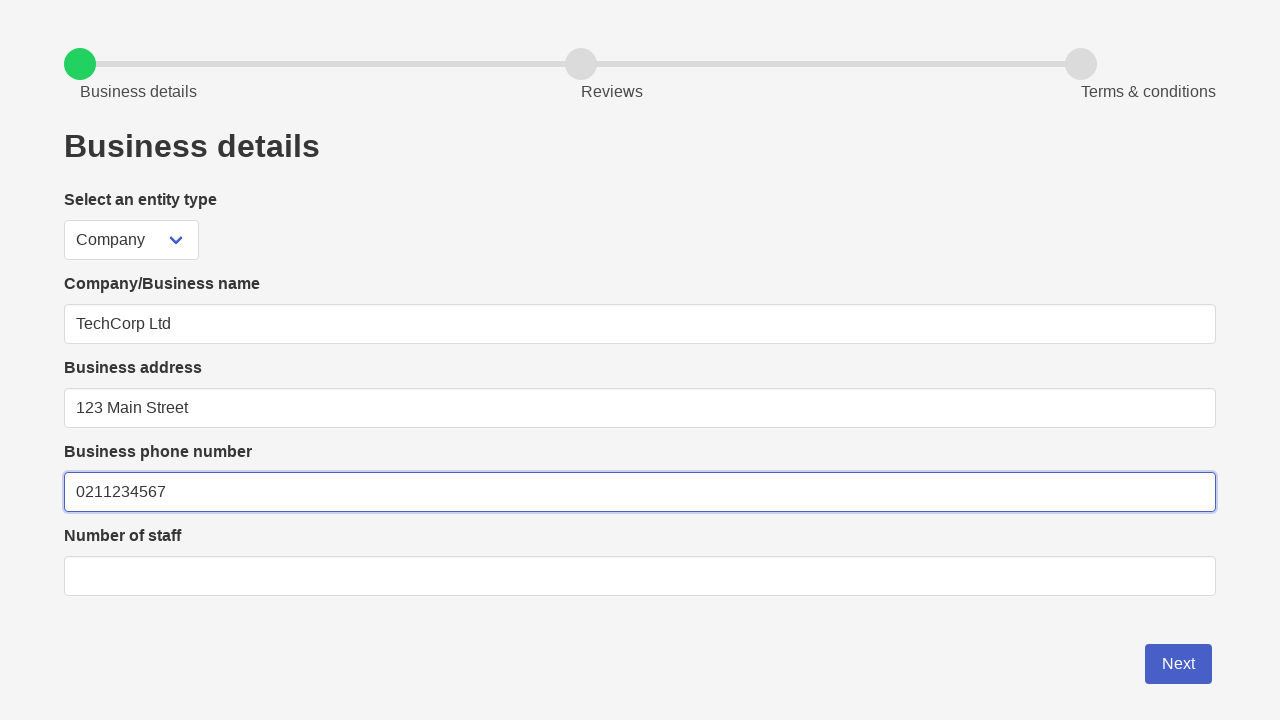

Clicked on number input field at (640, 576) on xpath=//*[@id='root']/div/div/div/form/div[2]/div[4]/div/input
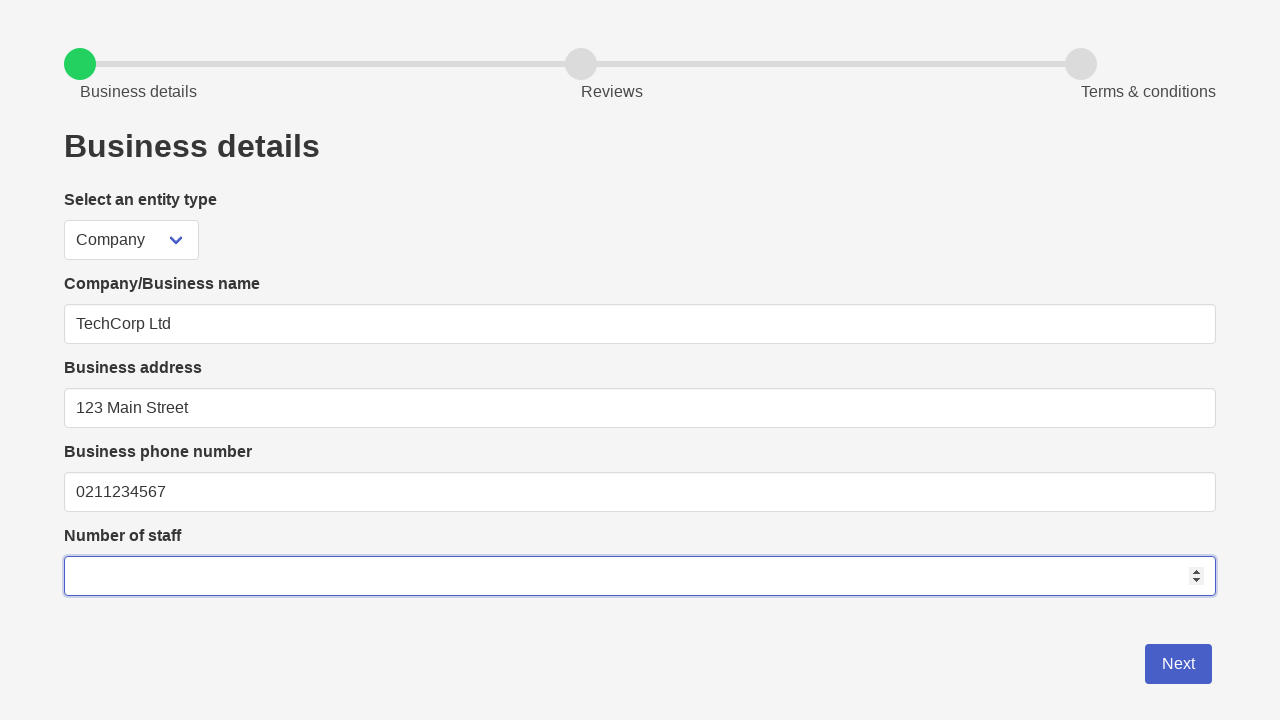

Filled number field with '250' on xpath=//*[@id='root']/div/div/div/form/div[2]/div[4]/div/input
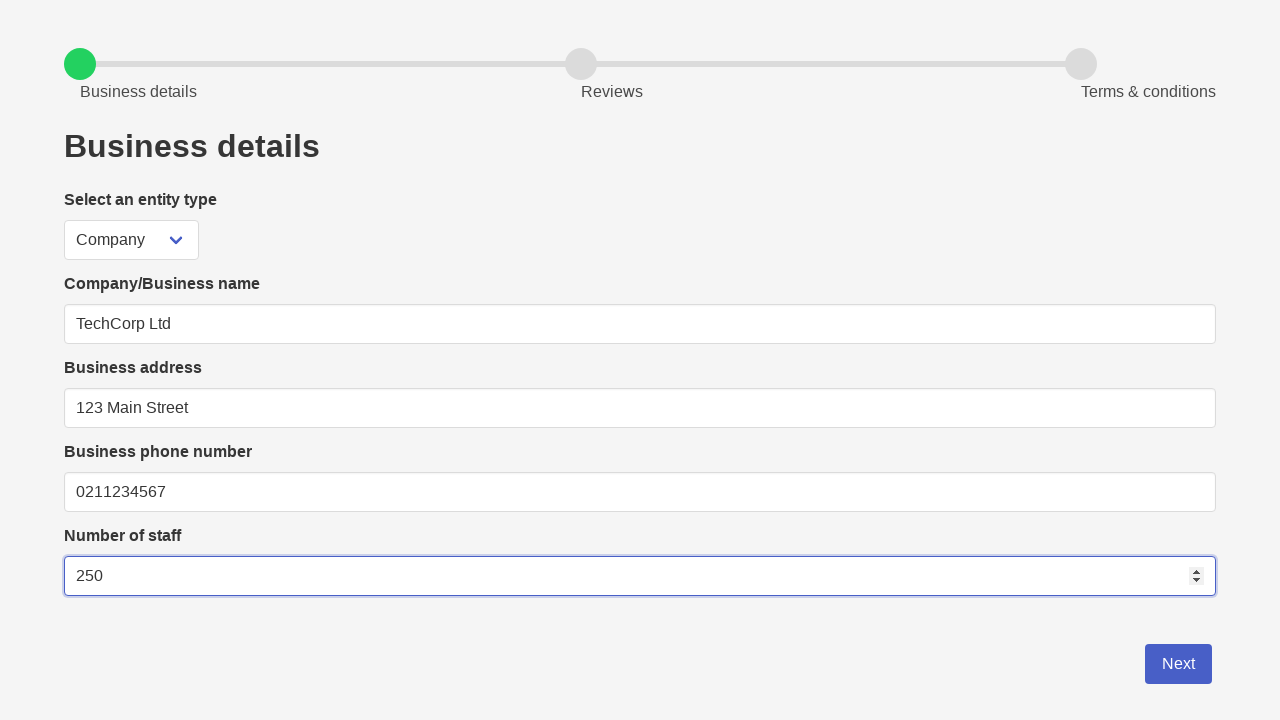

Clicked Next button to proceed from Business details page at (1178, 664) on .is-link
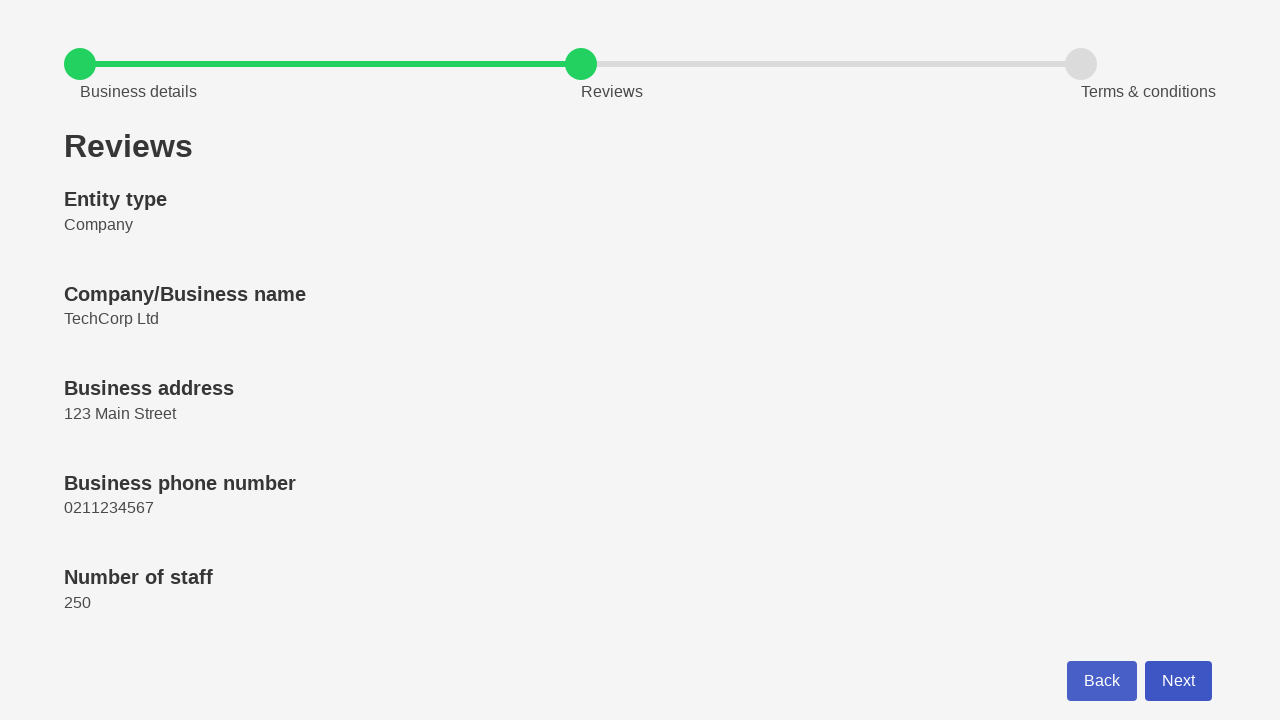

Clicked Next button again to proceed to Terms and Conditions page at (1178, 680) on xpath=//*[@id='root']/div/div/div/div[6]/button[2]
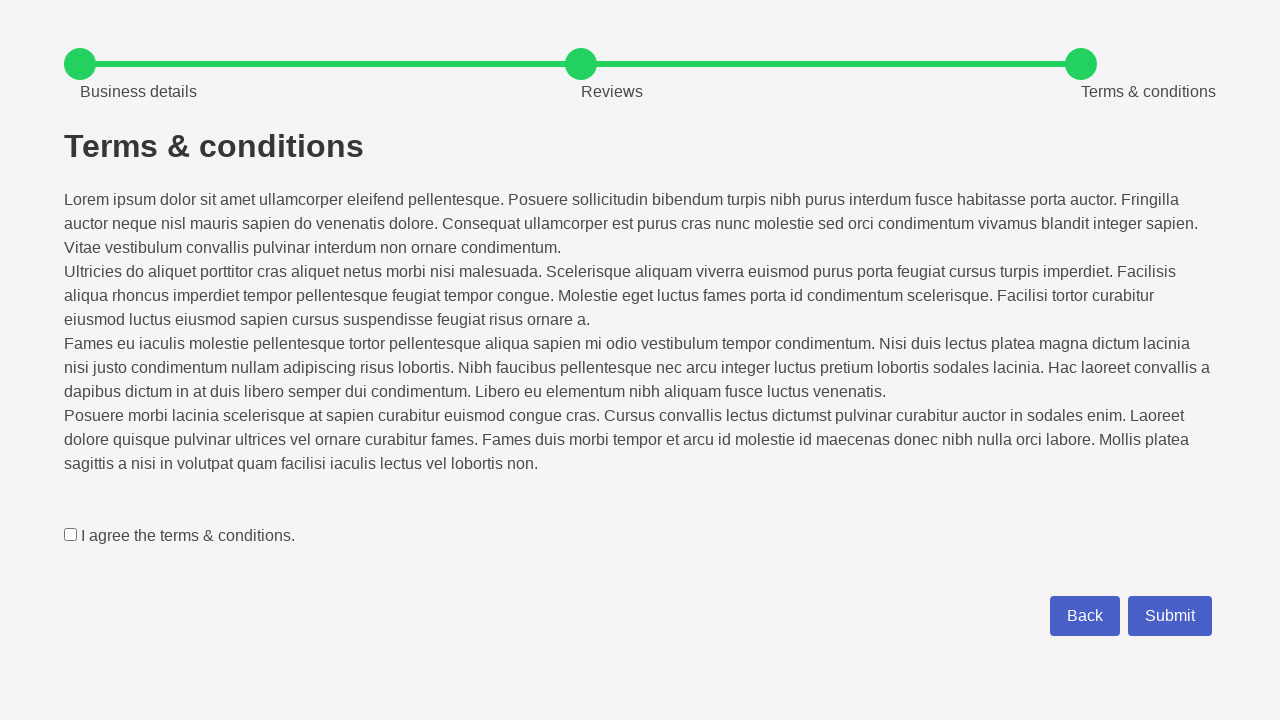

Checked the terms and conditions checkbox at (70, 534) on xpath=//*[@id='root']/div/div/div/form/div[1]/div/label/input
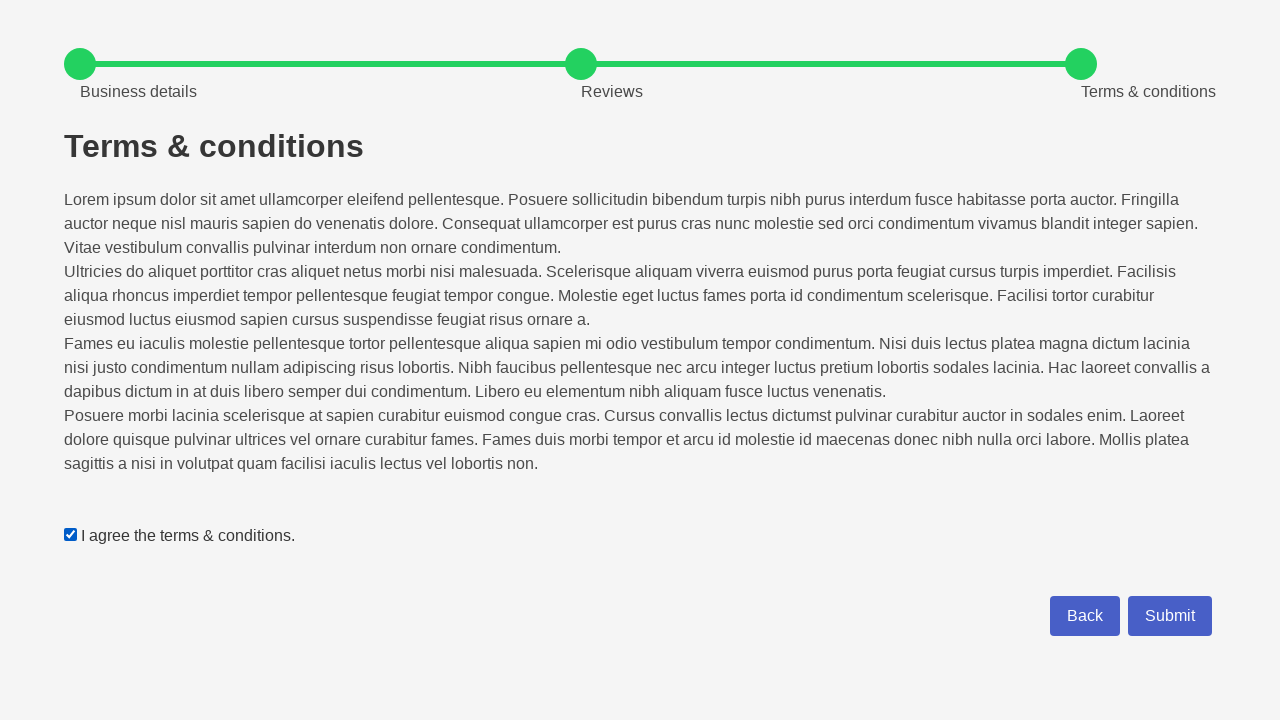

Clicked Submit button to complete registration at (1170, 616) on xpath=//*[@id='root']/div/div/div/form/div[2]/button[2]
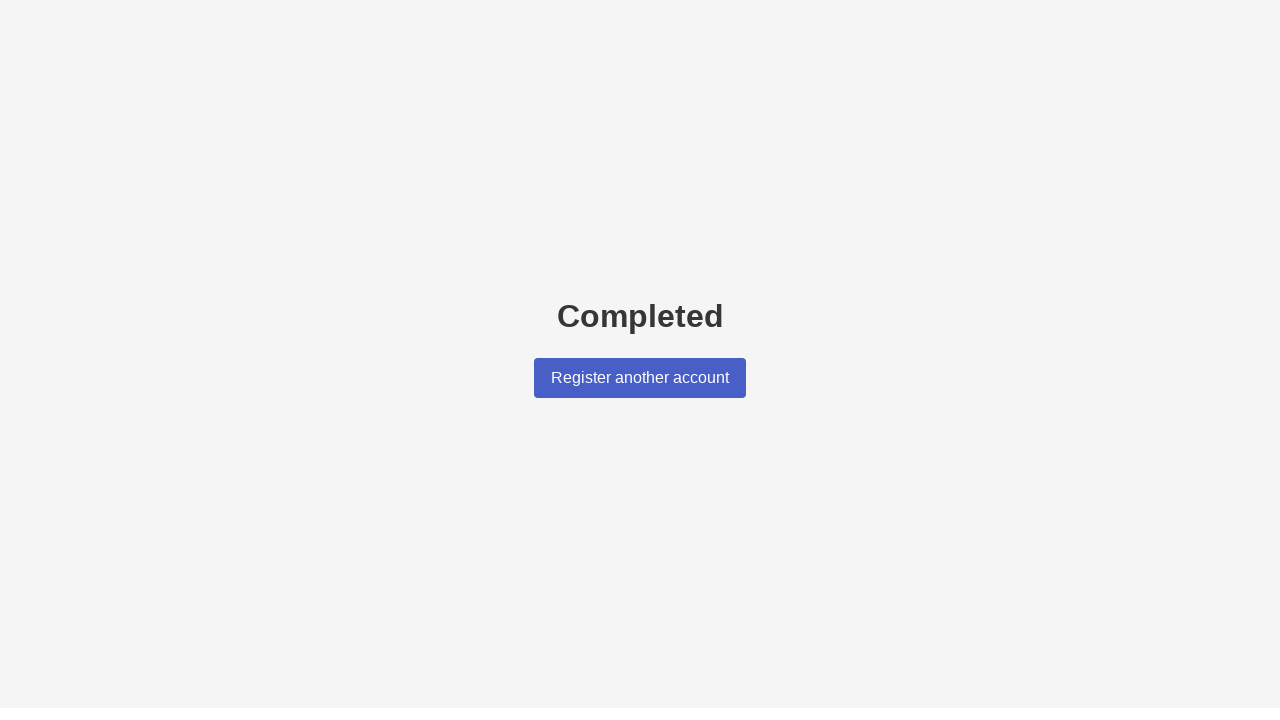

Waited for completion page to load - registration flow completed successfully
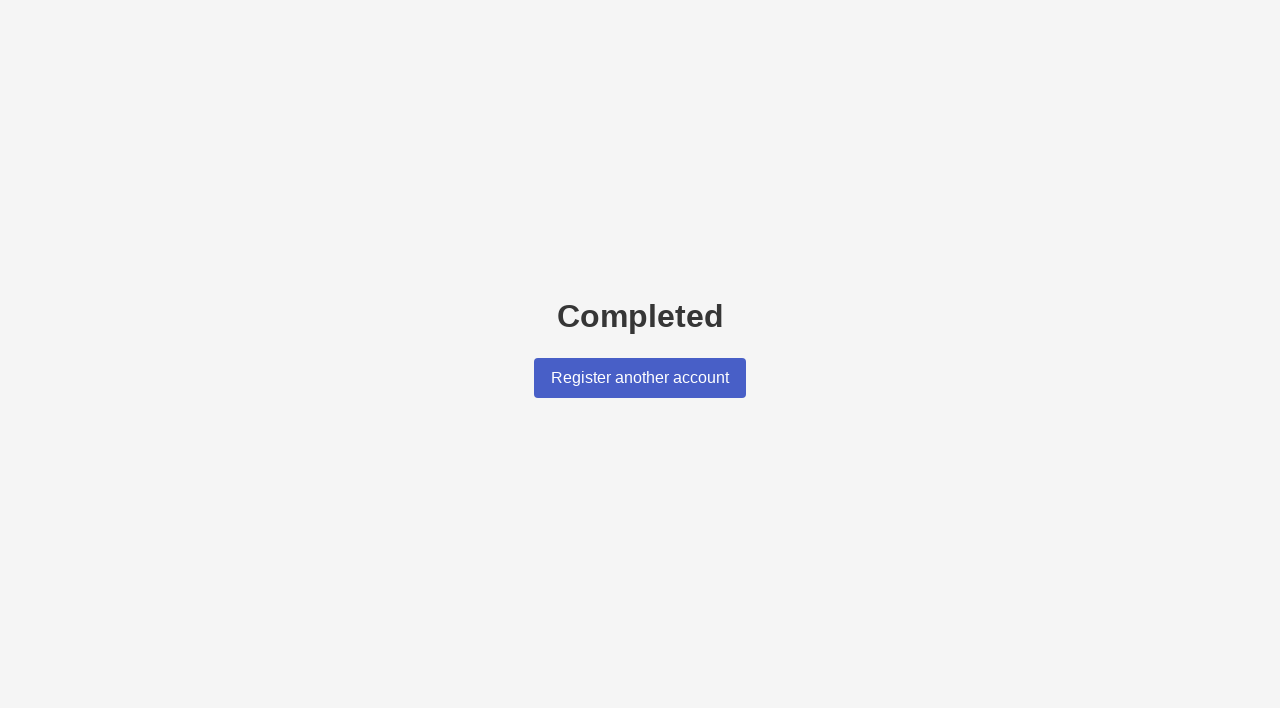

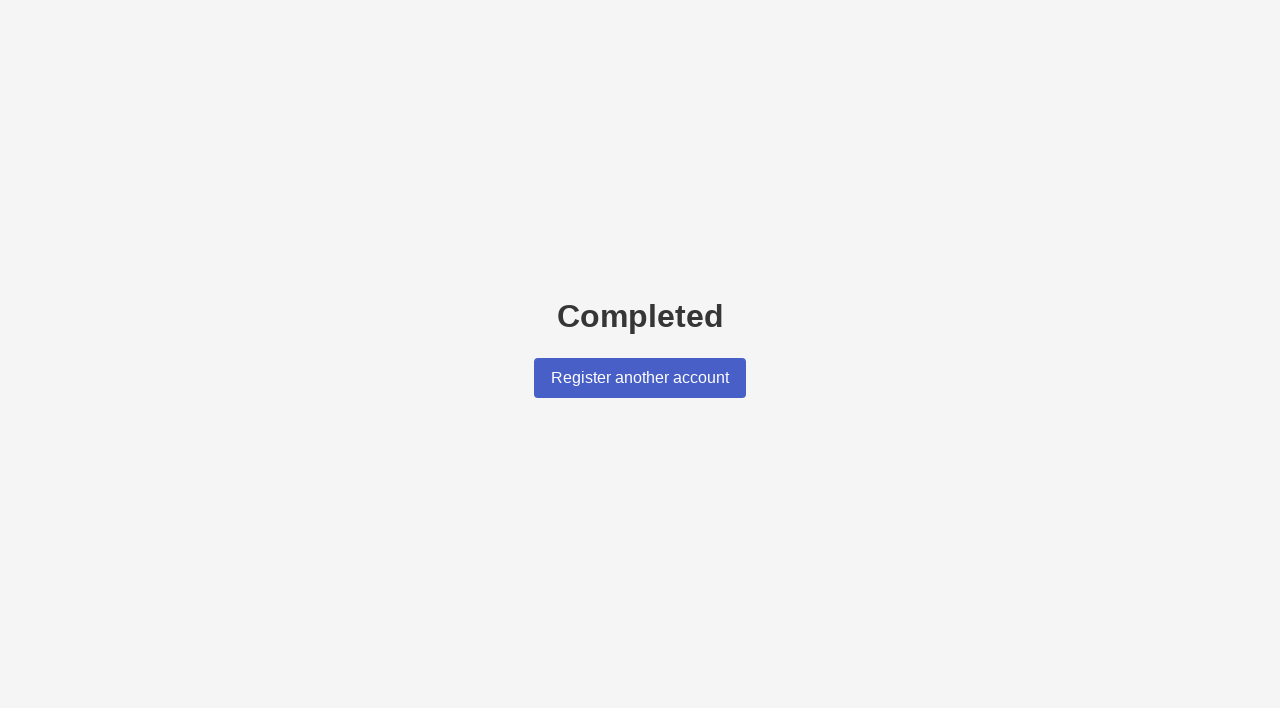